Tests the Python.org website search functionality by searching for "pycon" and verifying results are returned

Starting URL: http://www.python.org

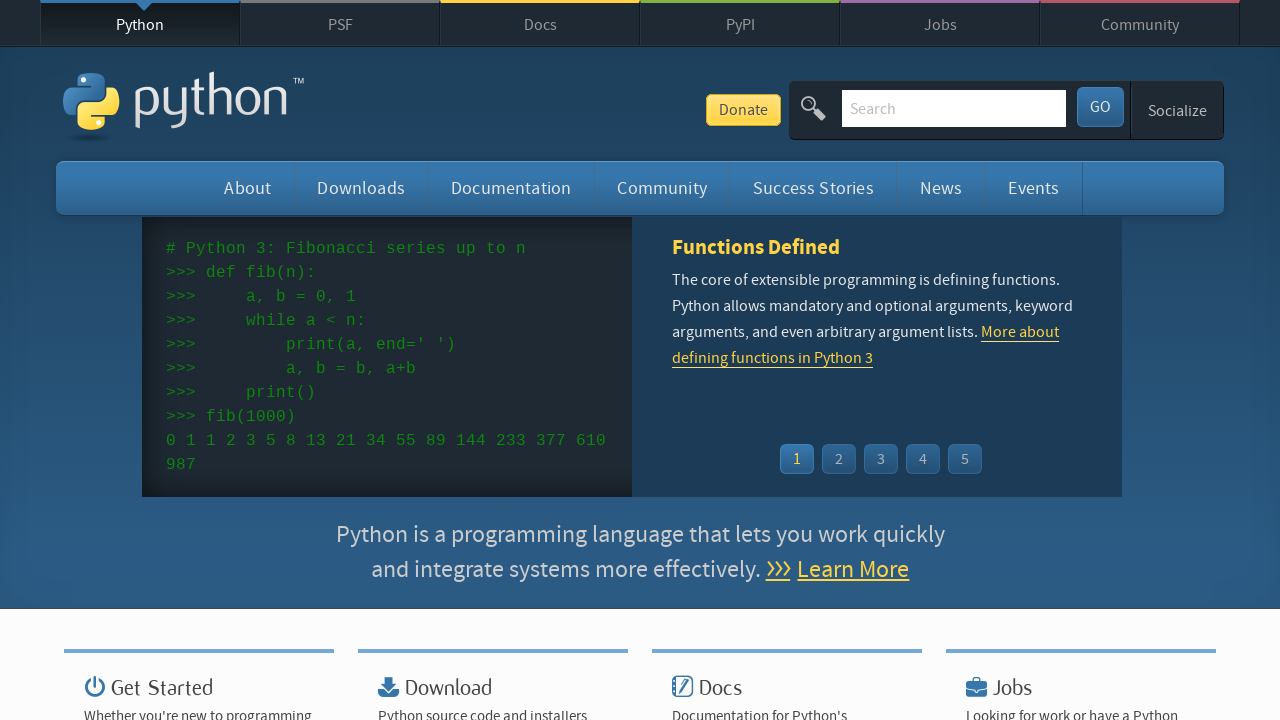

Located search input field by name 'q'
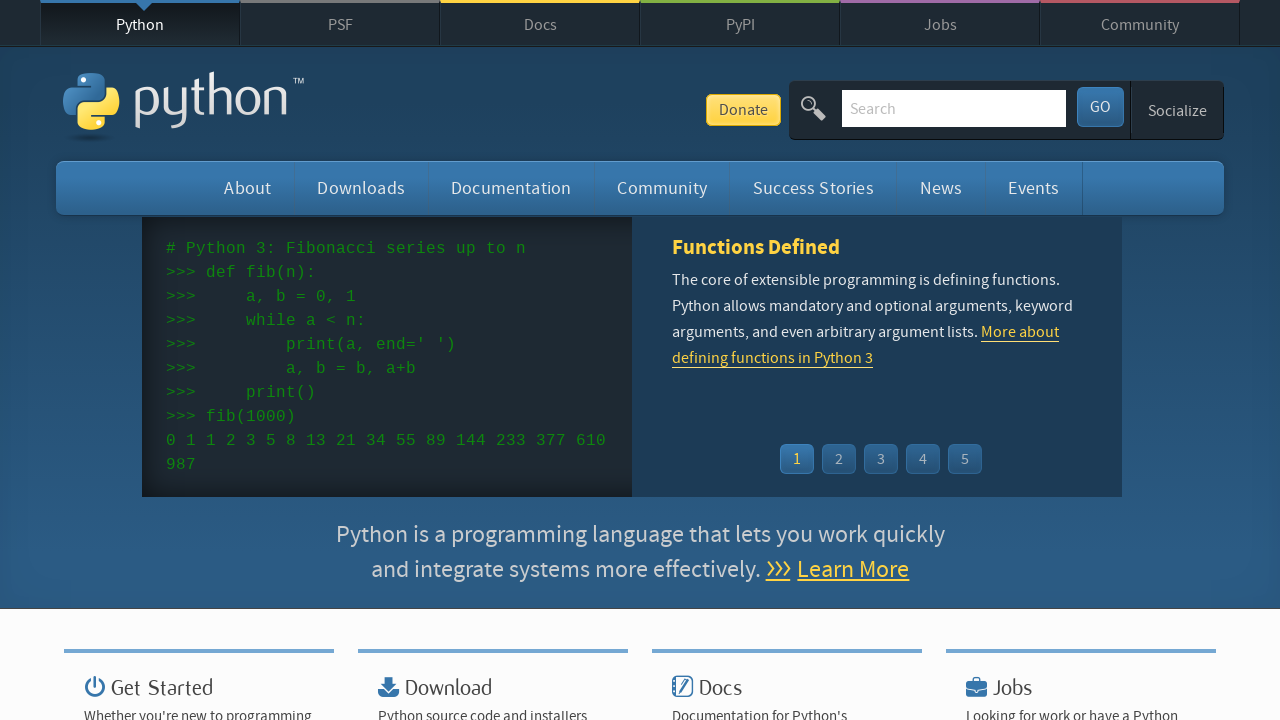

Cleared search input field on input[name='q']
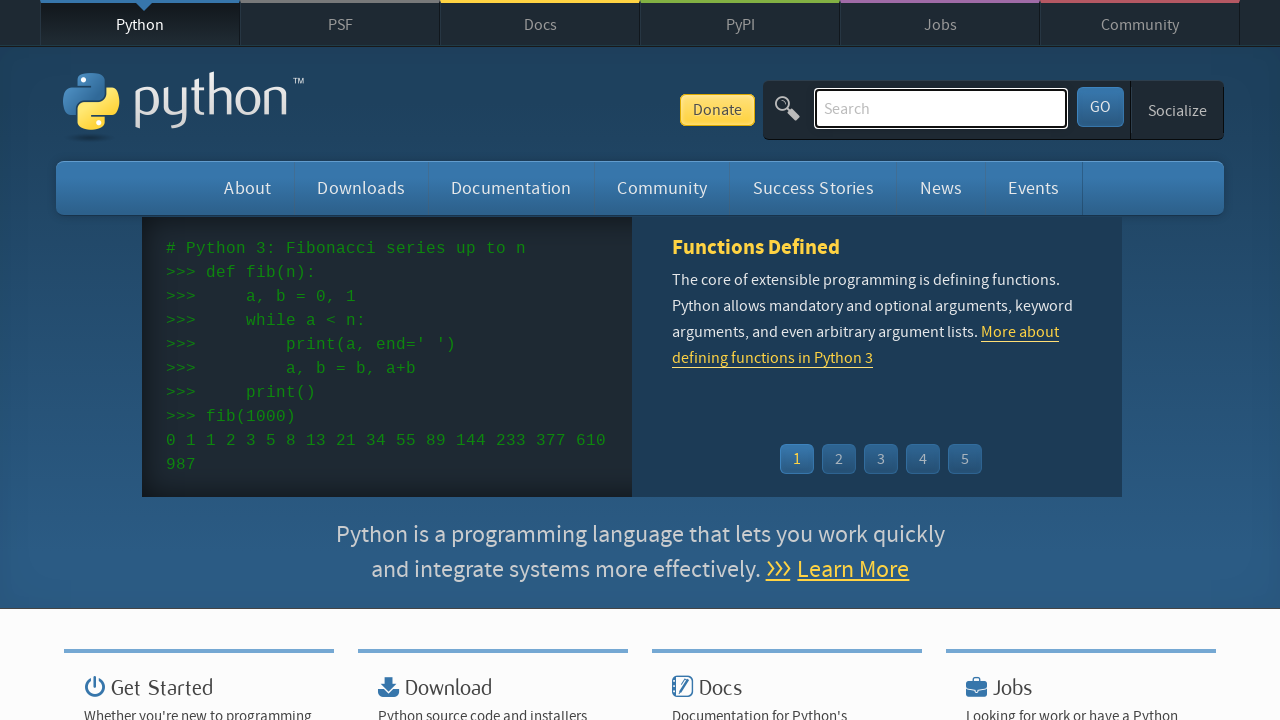

Filled search input with 'pycon' on input[name='q']
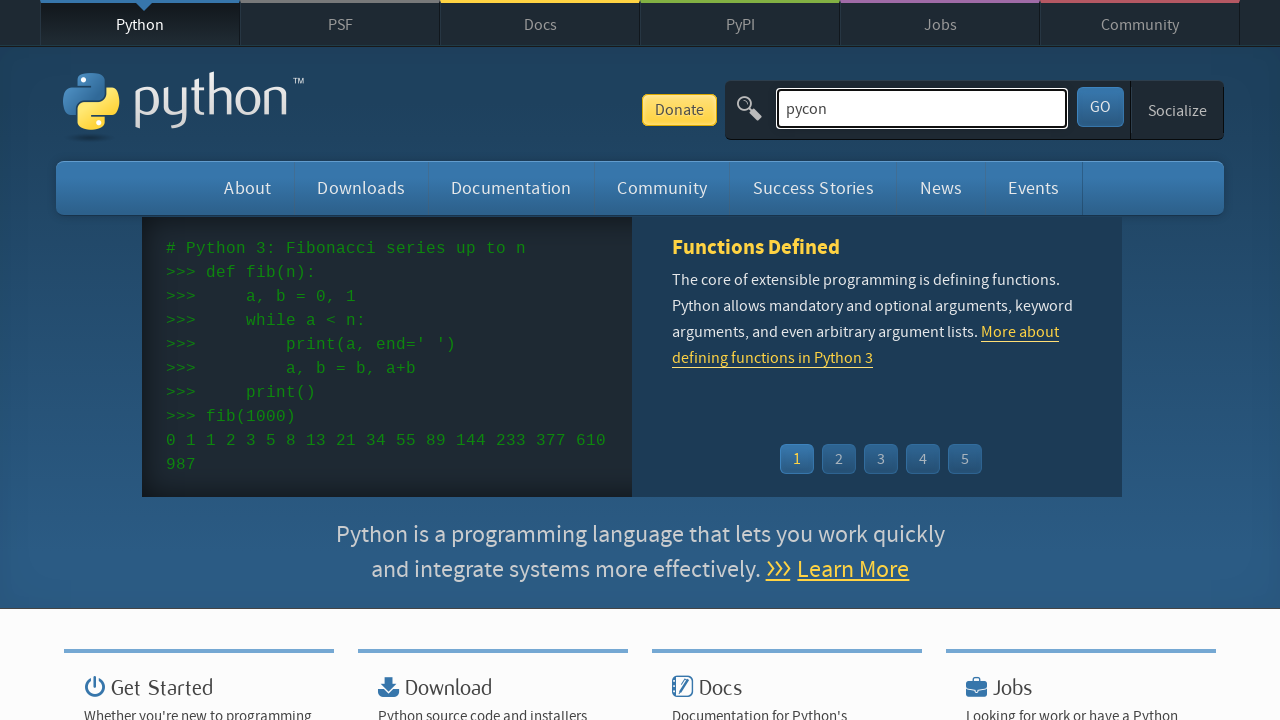

Submitted search by pressing Enter on input[name='q']
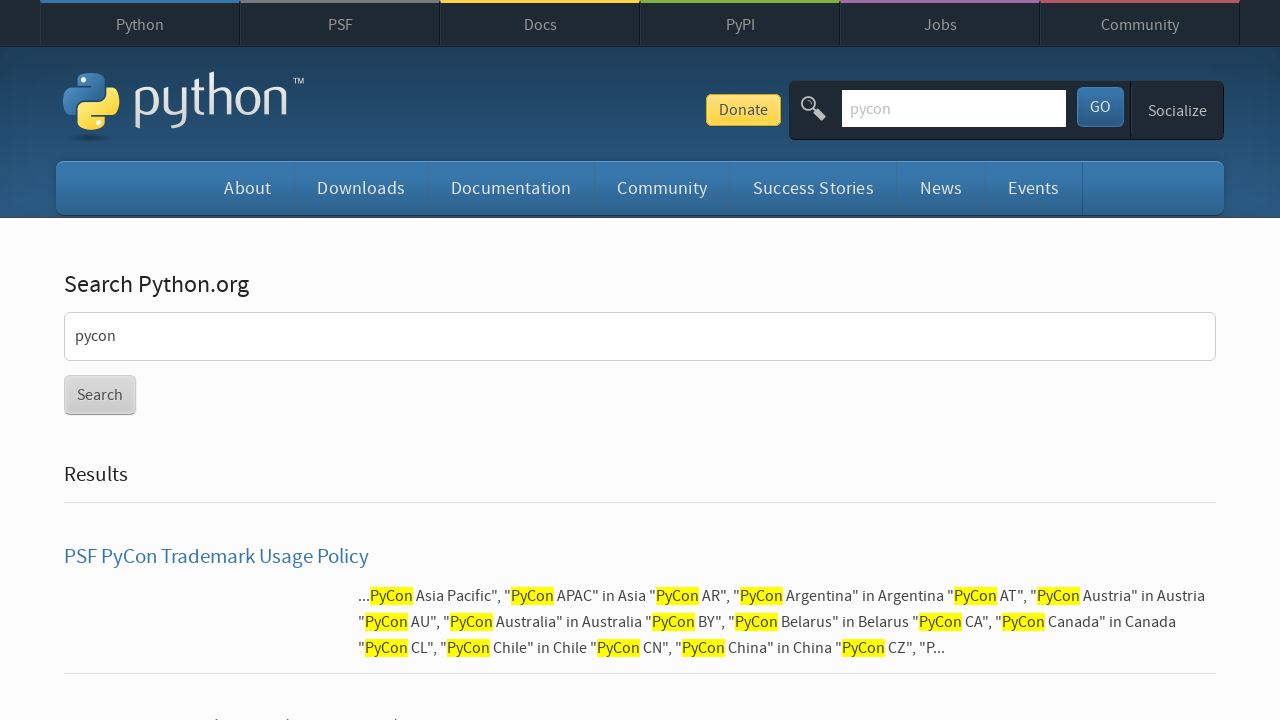

Waited for page to reach networkidle state
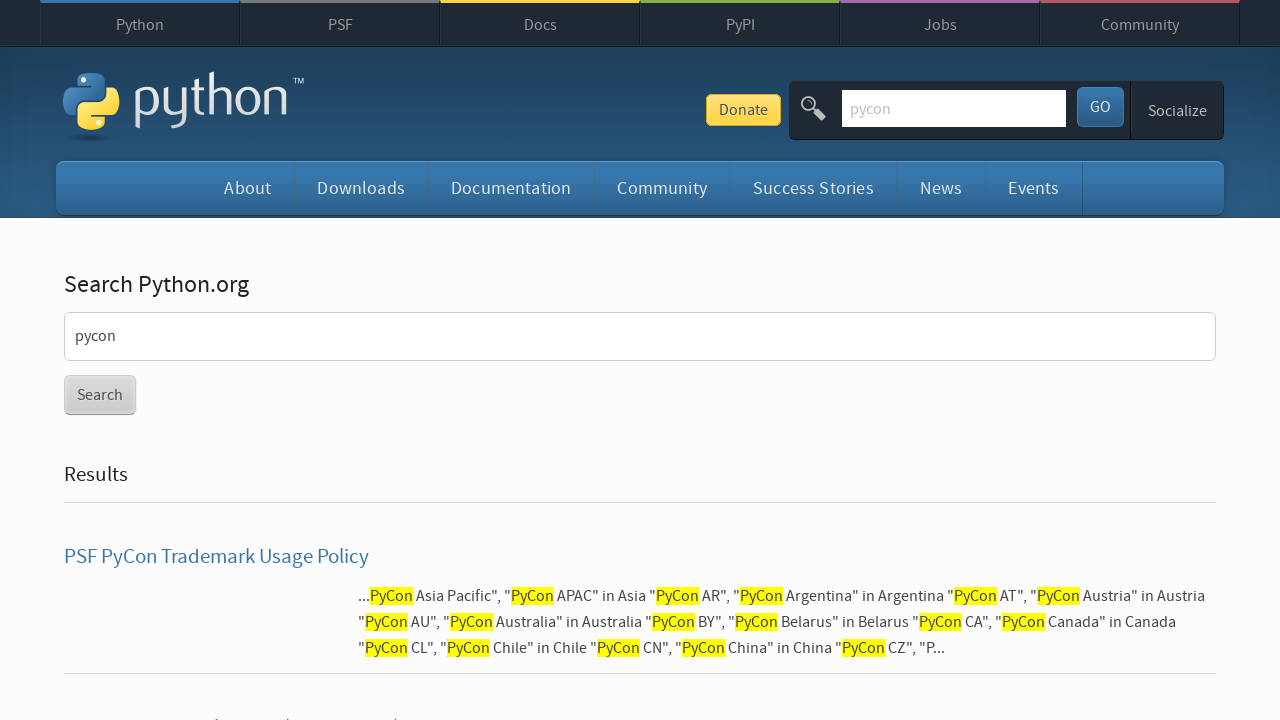

Verified that search results were returned (no 'No results found' message)
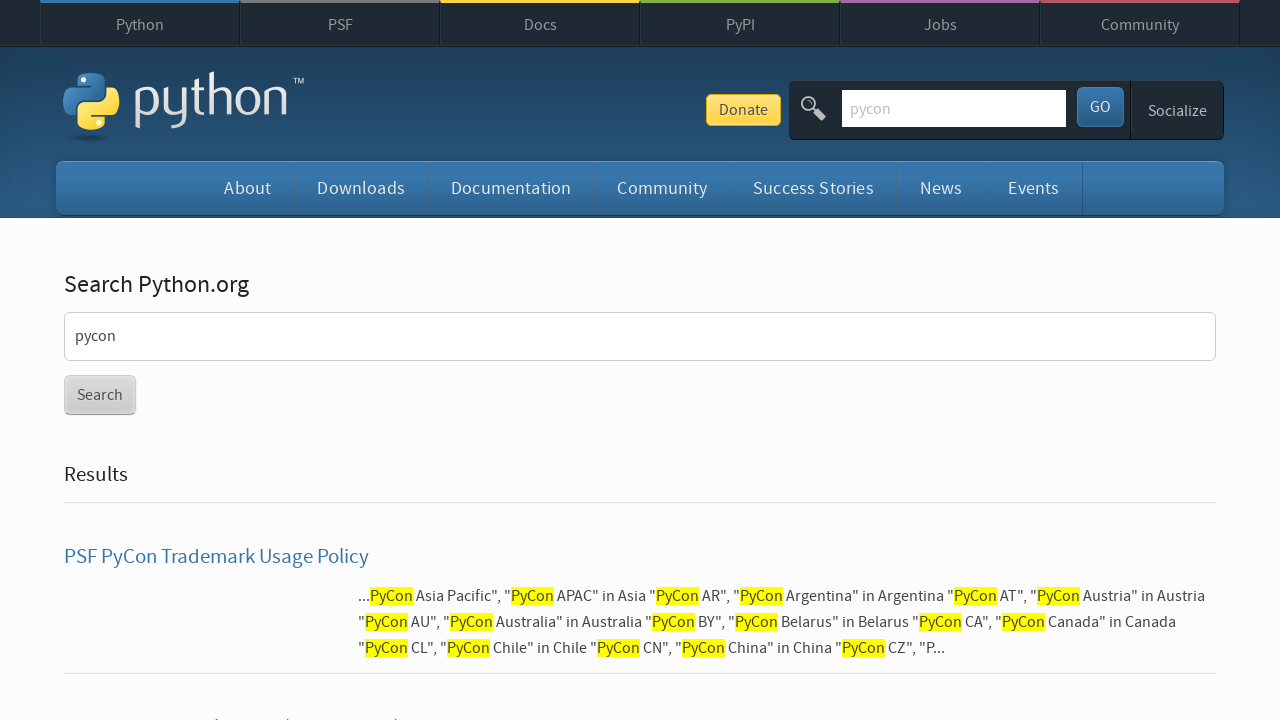

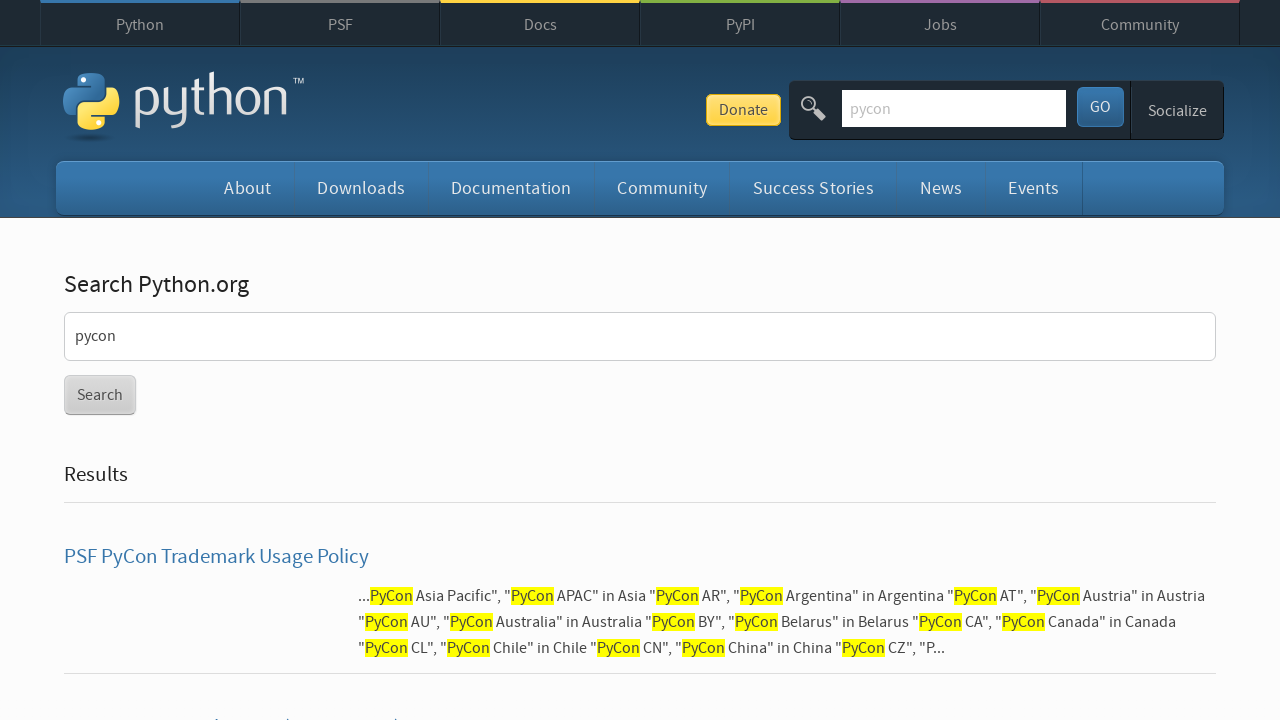